Tests that other controls are hidden when editing a todo item

Starting URL: https://demo.playwright.dev/todomvc

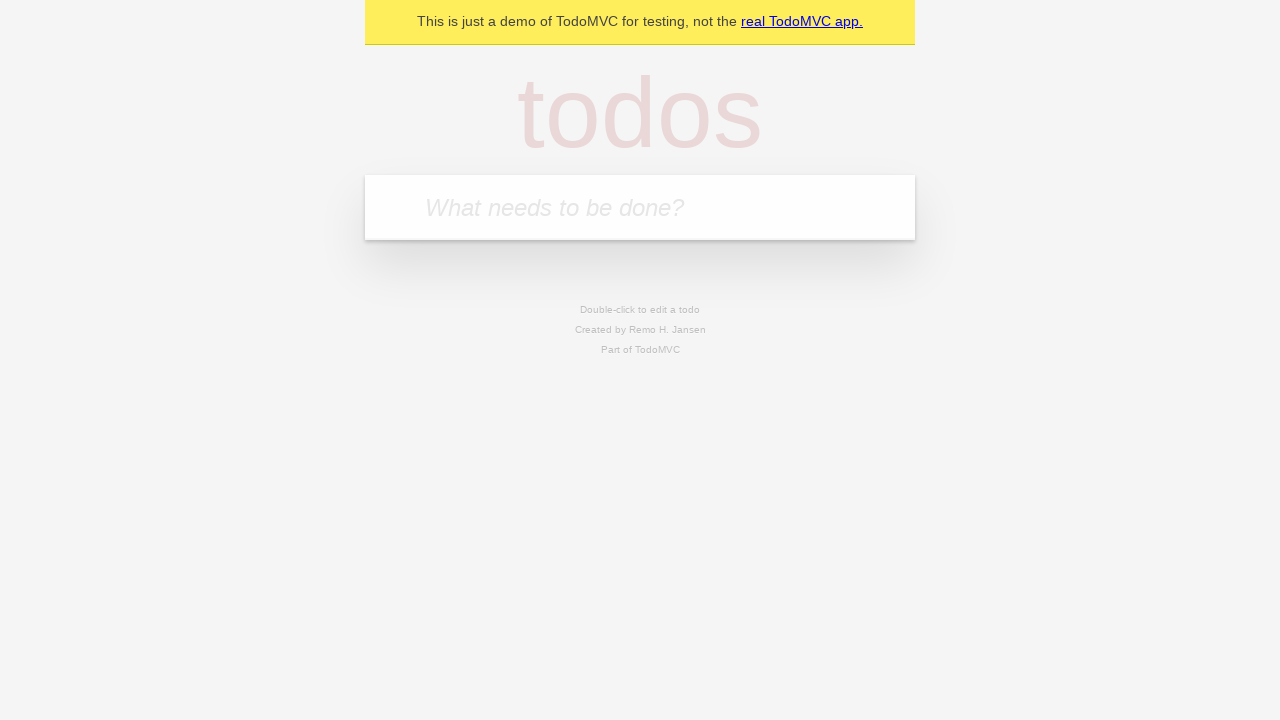

Filled new todo field with 'buy some cheese' on internal:attr=[placeholder="What needs to be done?"i]
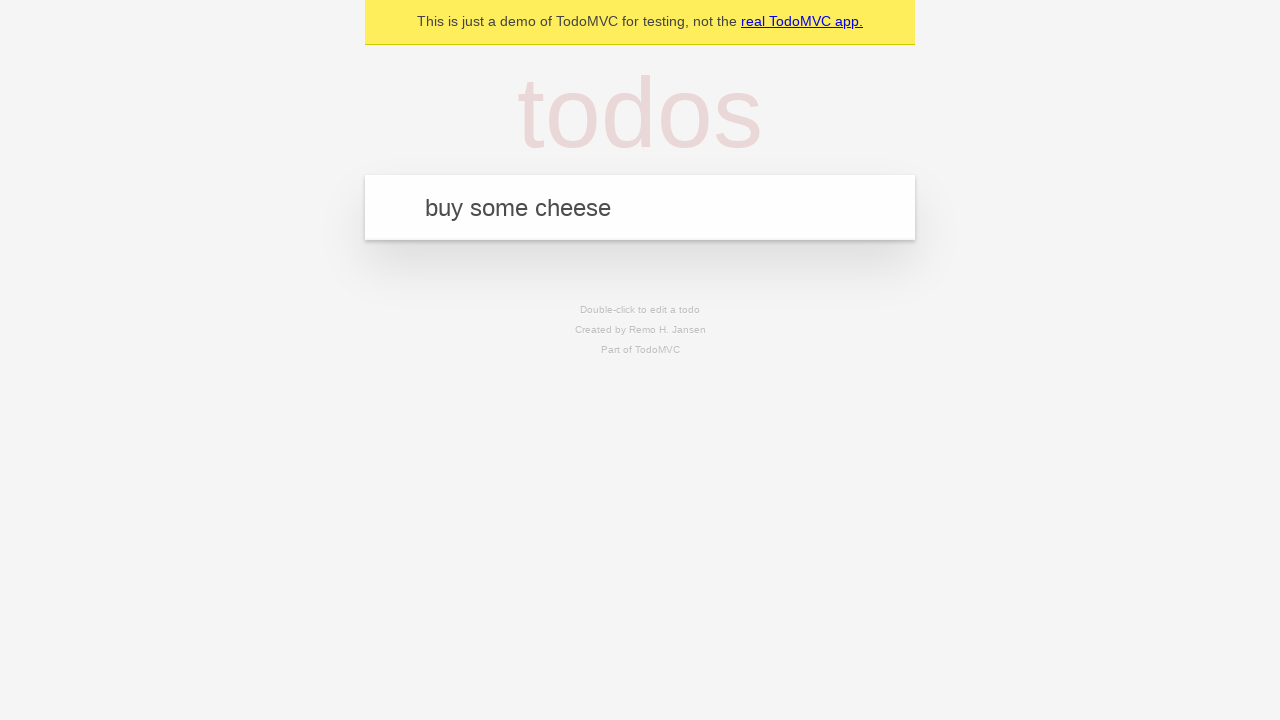

Pressed Enter to create todo 'buy some cheese' on internal:attr=[placeholder="What needs to be done?"i]
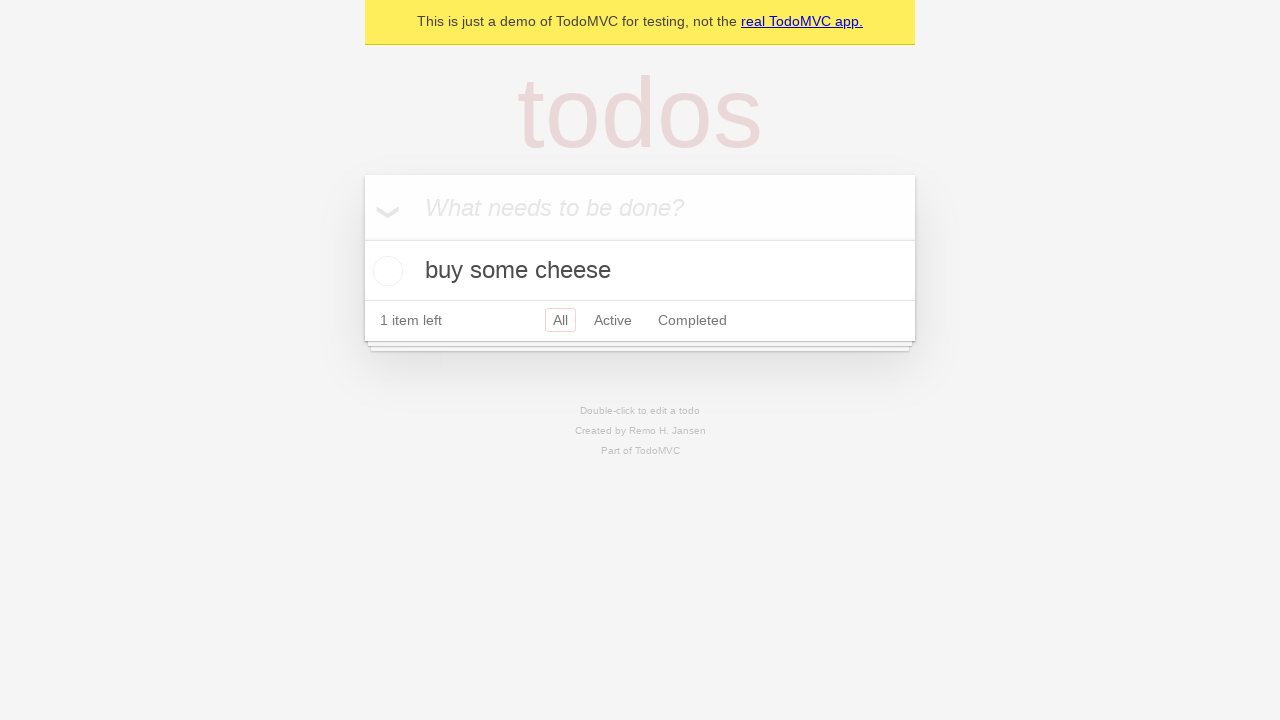

Filled new todo field with 'feed the cat' on internal:attr=[placeholder="What needs to be done?"i]
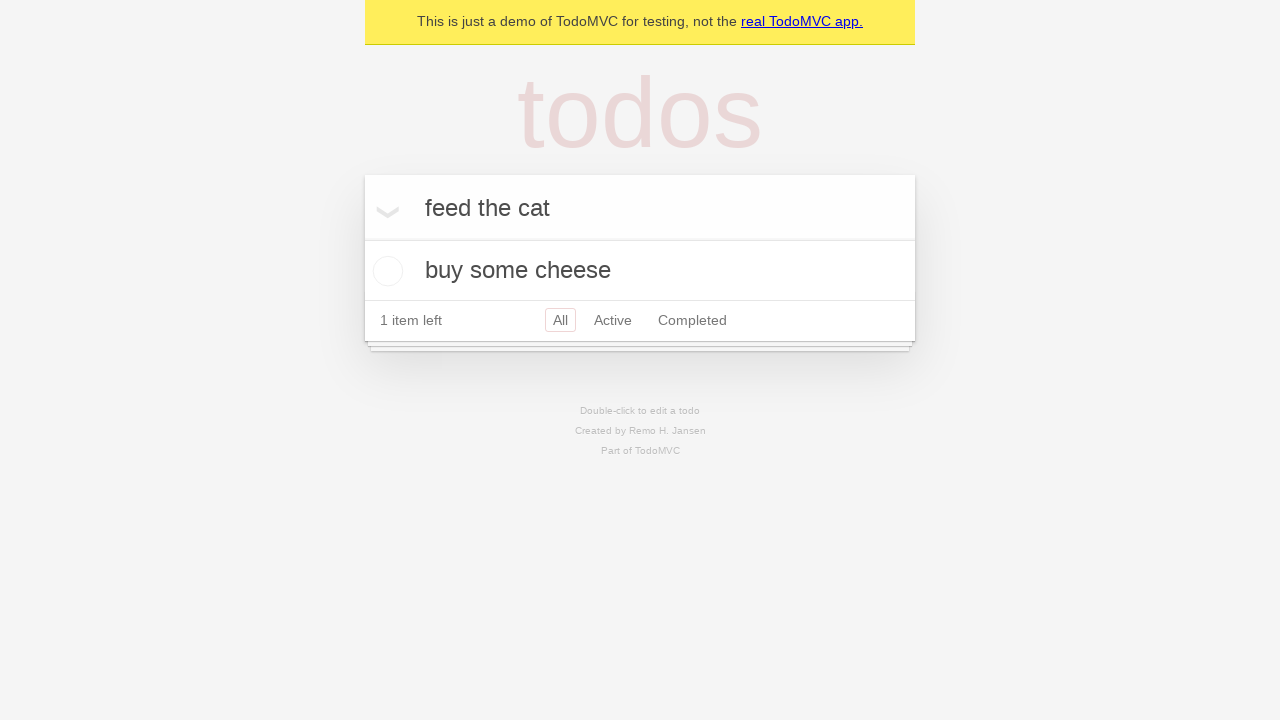

Pressed Enter to create todo 'feed the cat' on internal:attr=[placeholder="What needs to be done?"i]
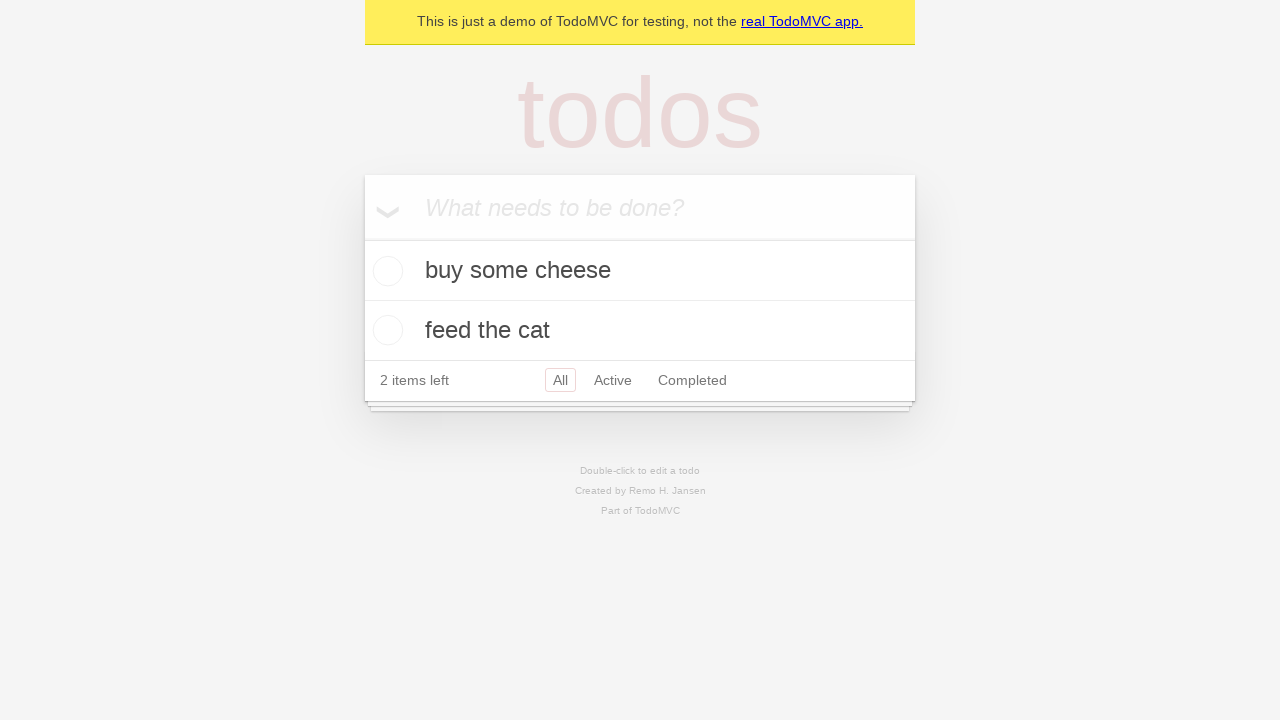

Filled new todo field with 'book a doctors appointment' on internal:attr=[placeholder="What needs to be done?"i]
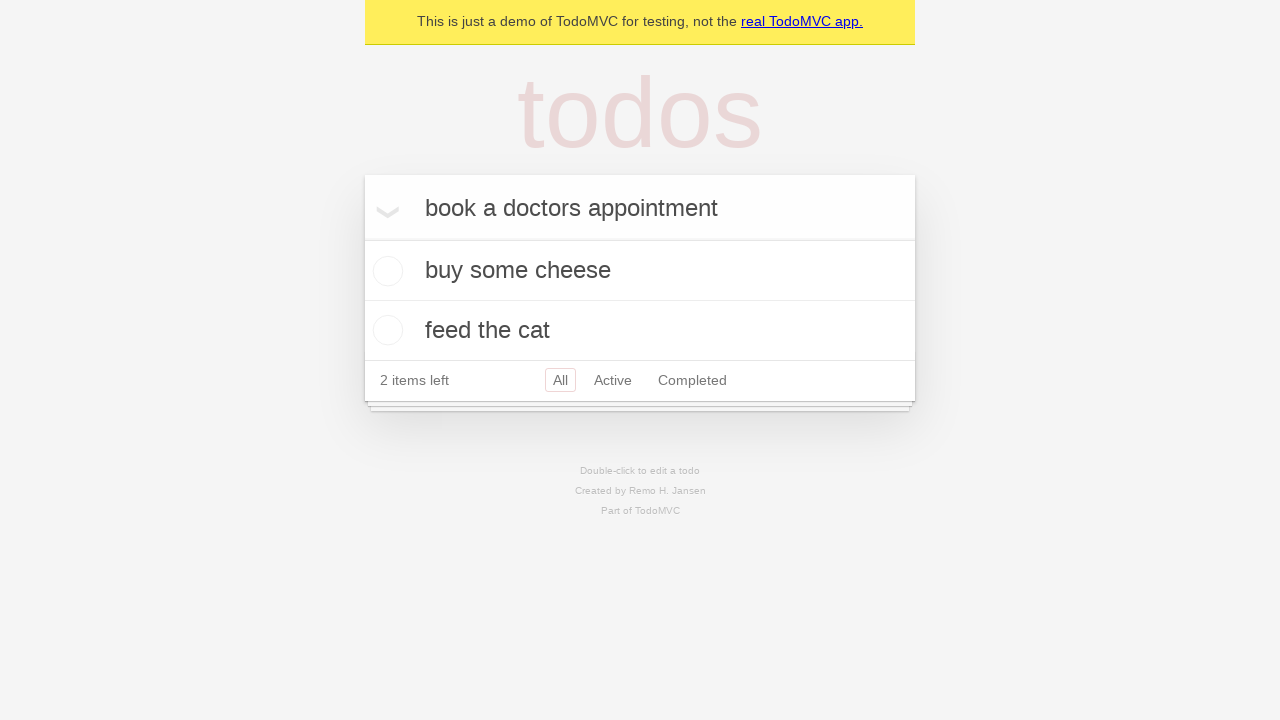

Pressed Enter to create todo 'book a doctors appointment' on internal:attr=[placeholder="What needs to be done?"i]
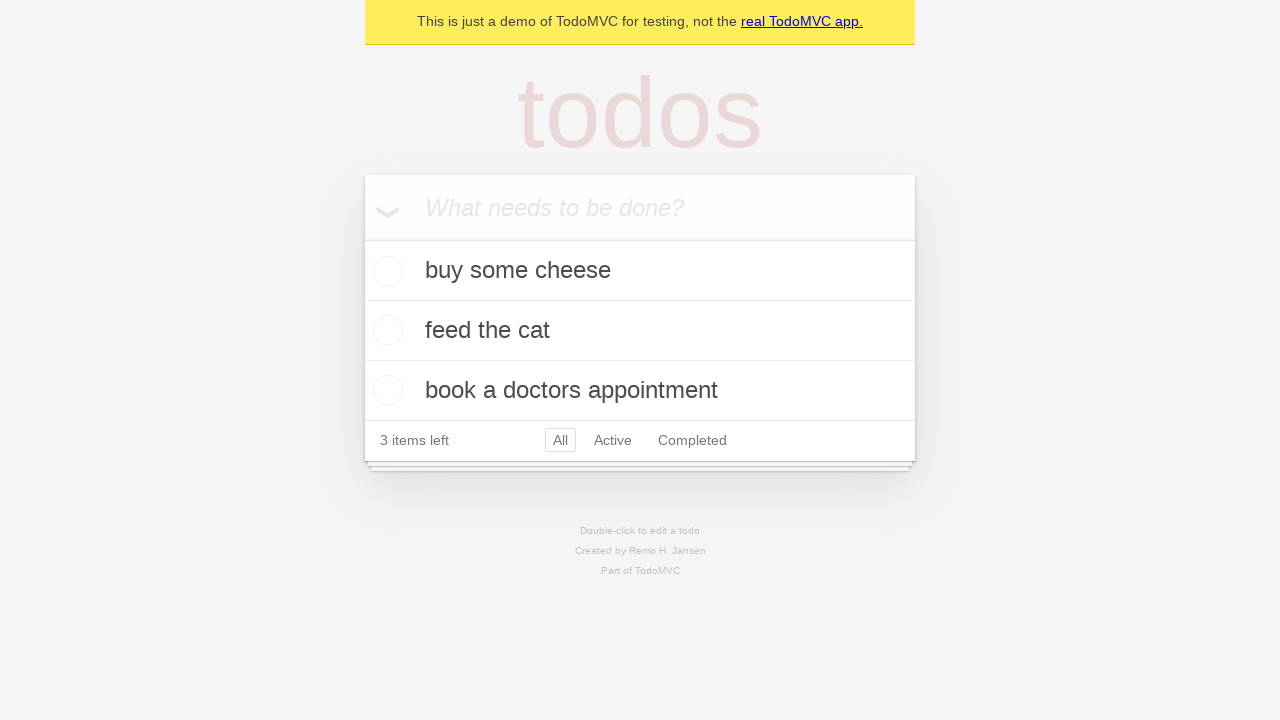

Waited for all three todos to be created
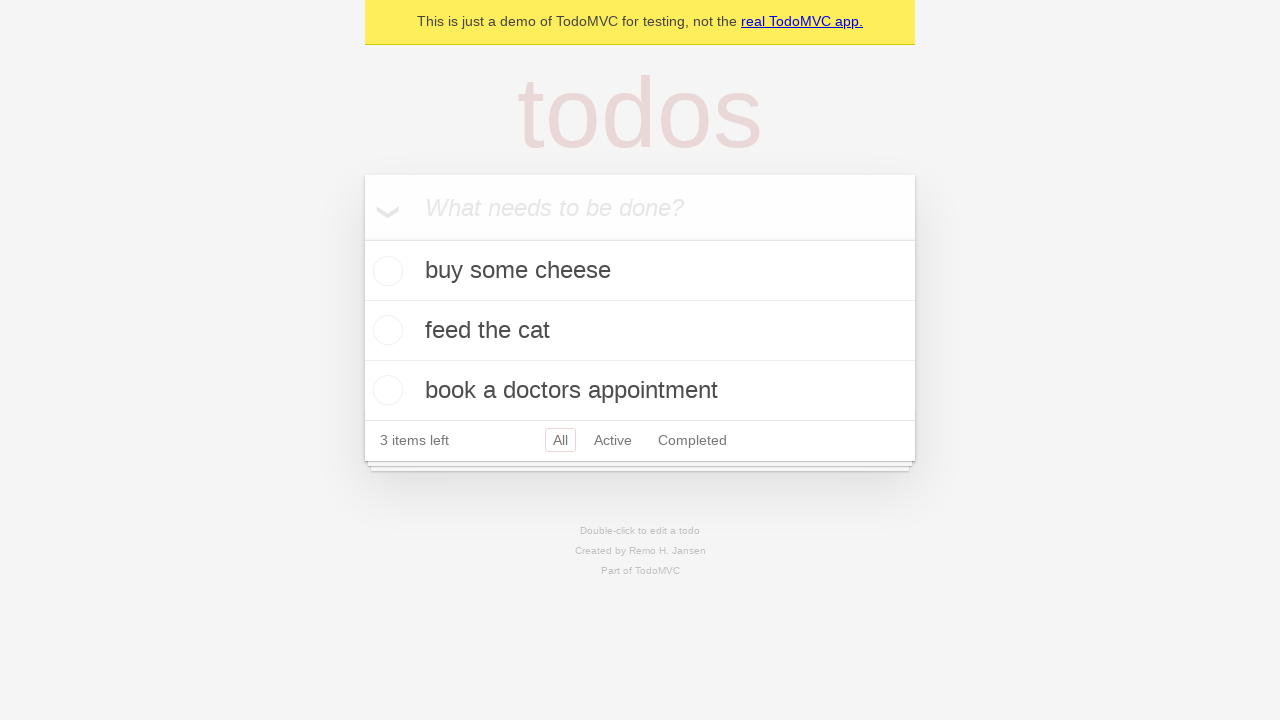

Selected the second todo item
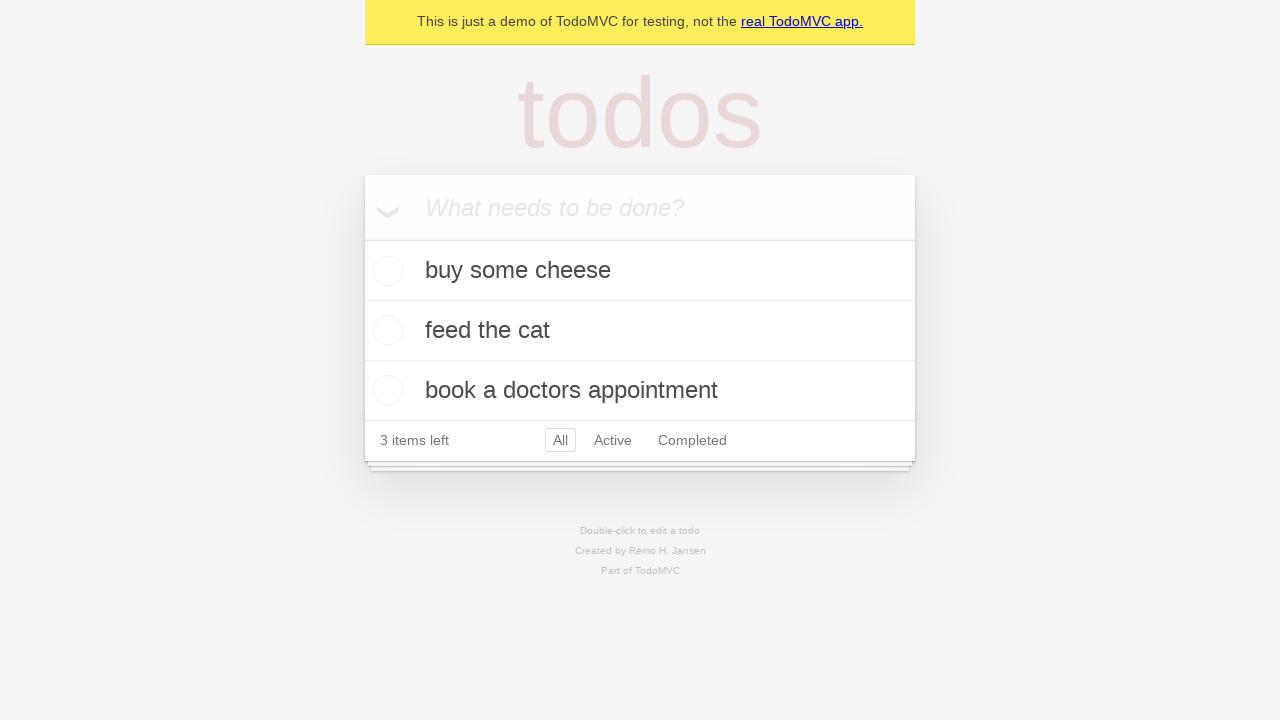

Double-clicked second todo item to enter edit mode at (640, 331) on internal:testid=[data-testid="todo-item"s] >> nth=1
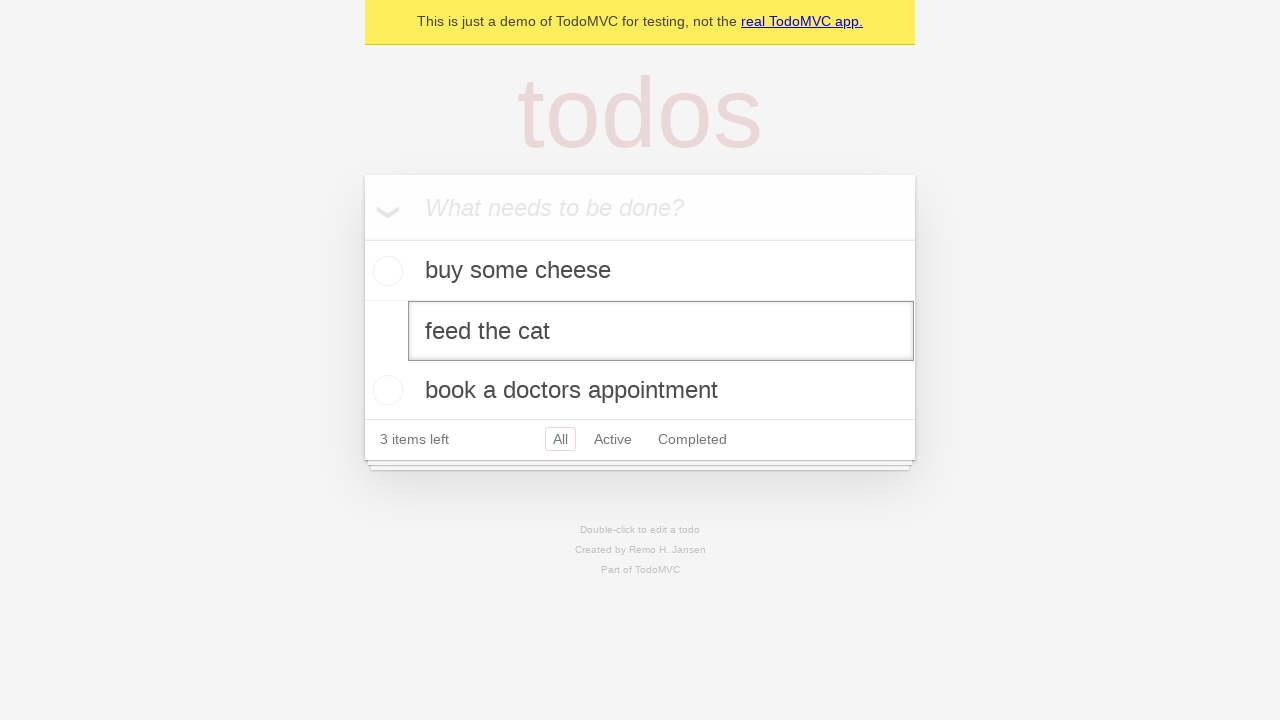

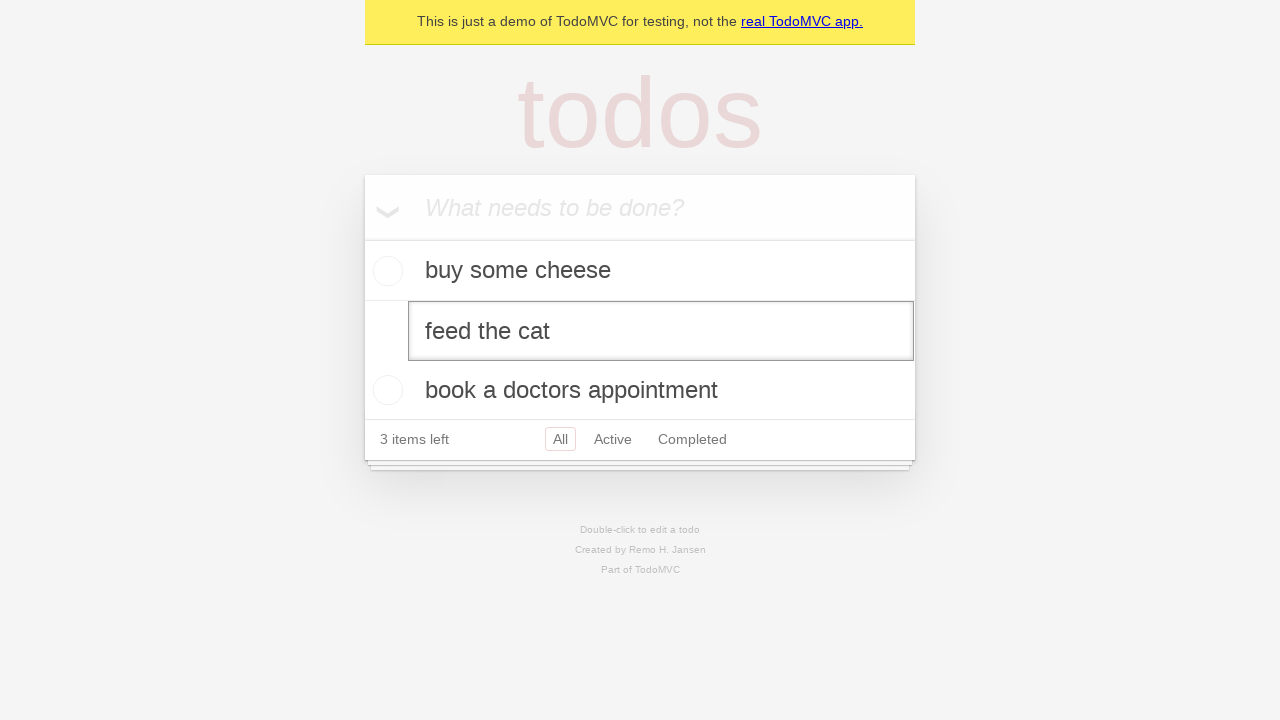